Tests jQuery UI datepicker functionality by opening the calendar widget and selecting a specific date (20th of the current month)

Starting URL: https://jqueryui.com/datepicker/

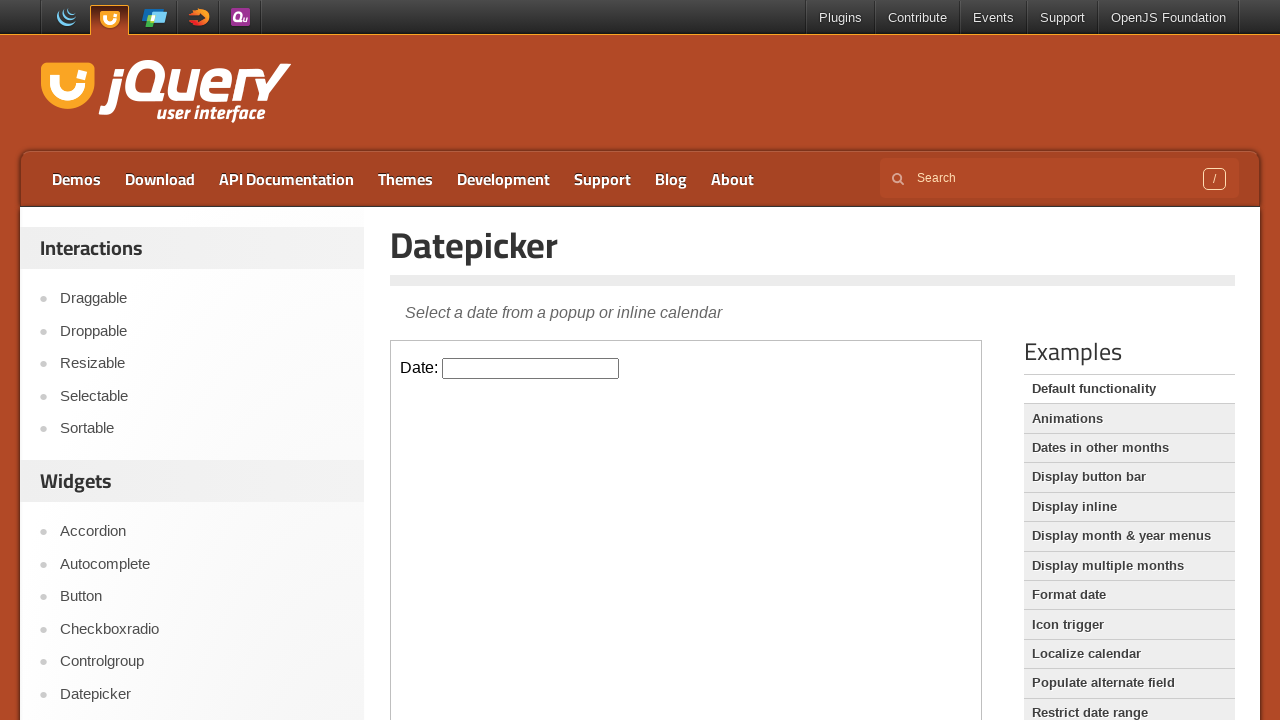

Located iframe containing datepicker demo
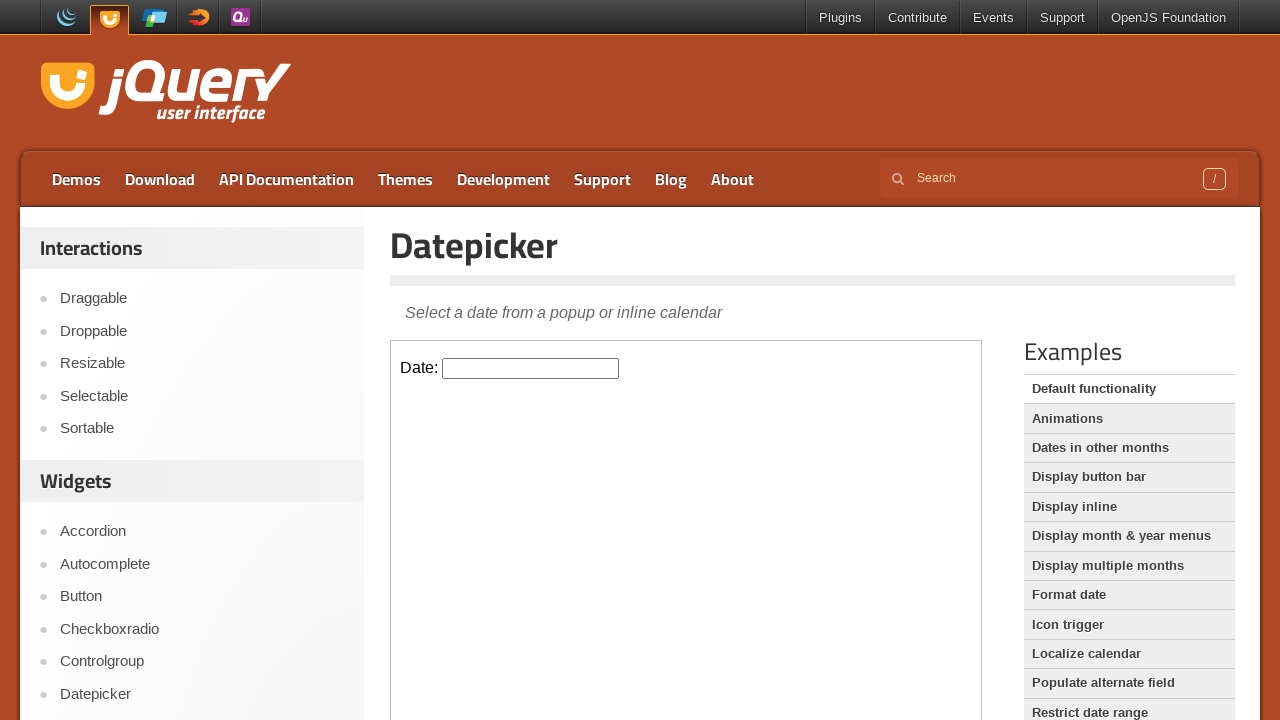

Clicked datepicker input to open calendar widget at (531, 368) on iframe.demo-frame >> internal:control=enter-frame >> #datepicker
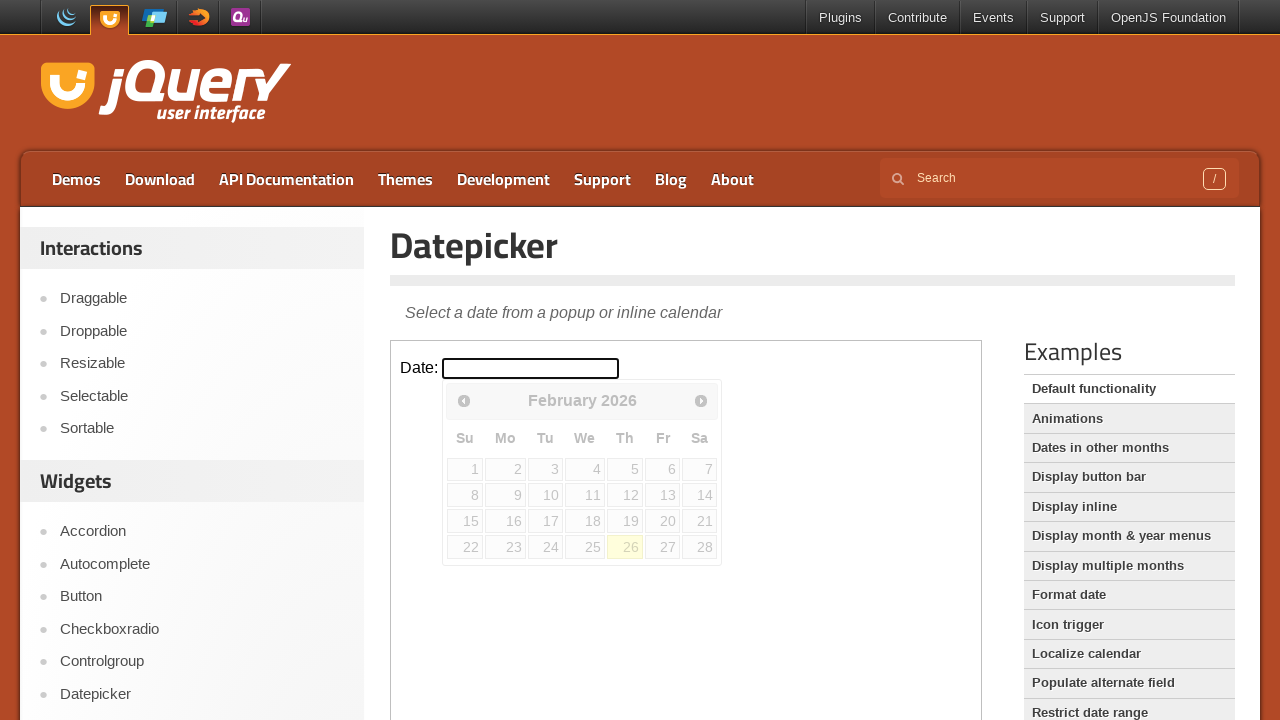

Retrieved all available date elements from calendar table
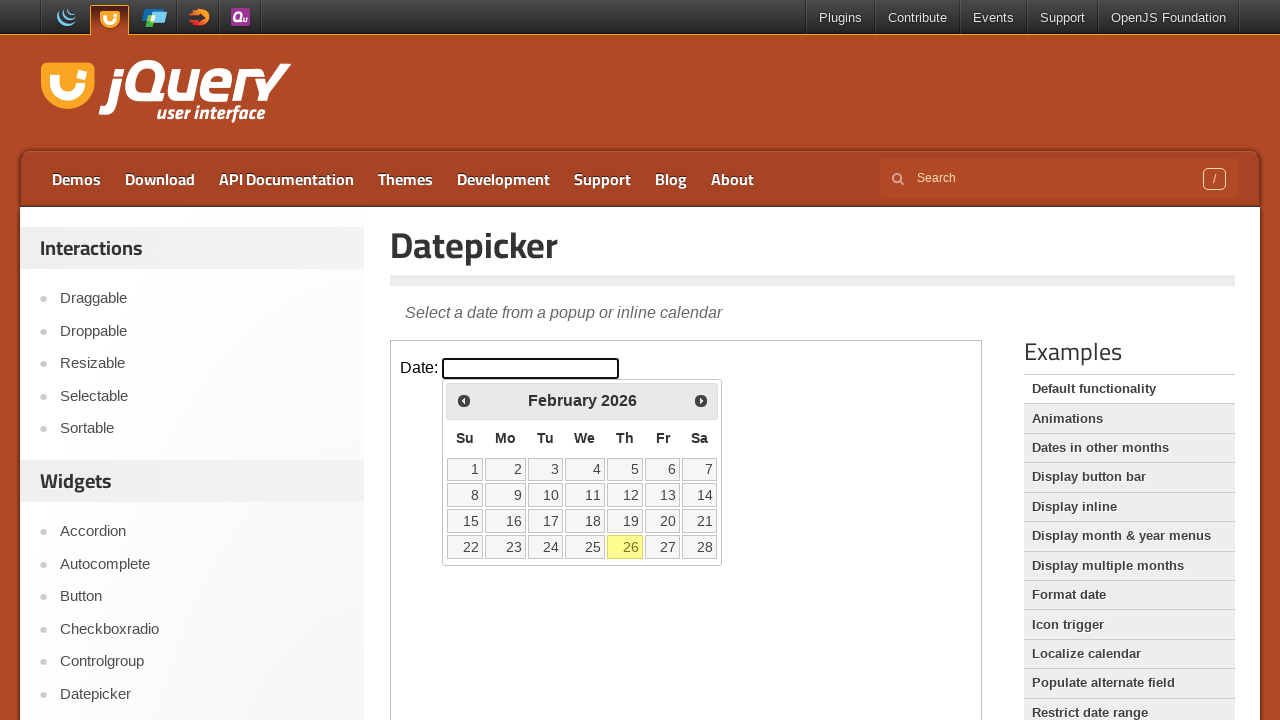

Clicked on the 20th day in the calendar at (663, 521) on iframe.demo-frame >> internal:control=enter-frame >> table.ui-datepicker-calenda
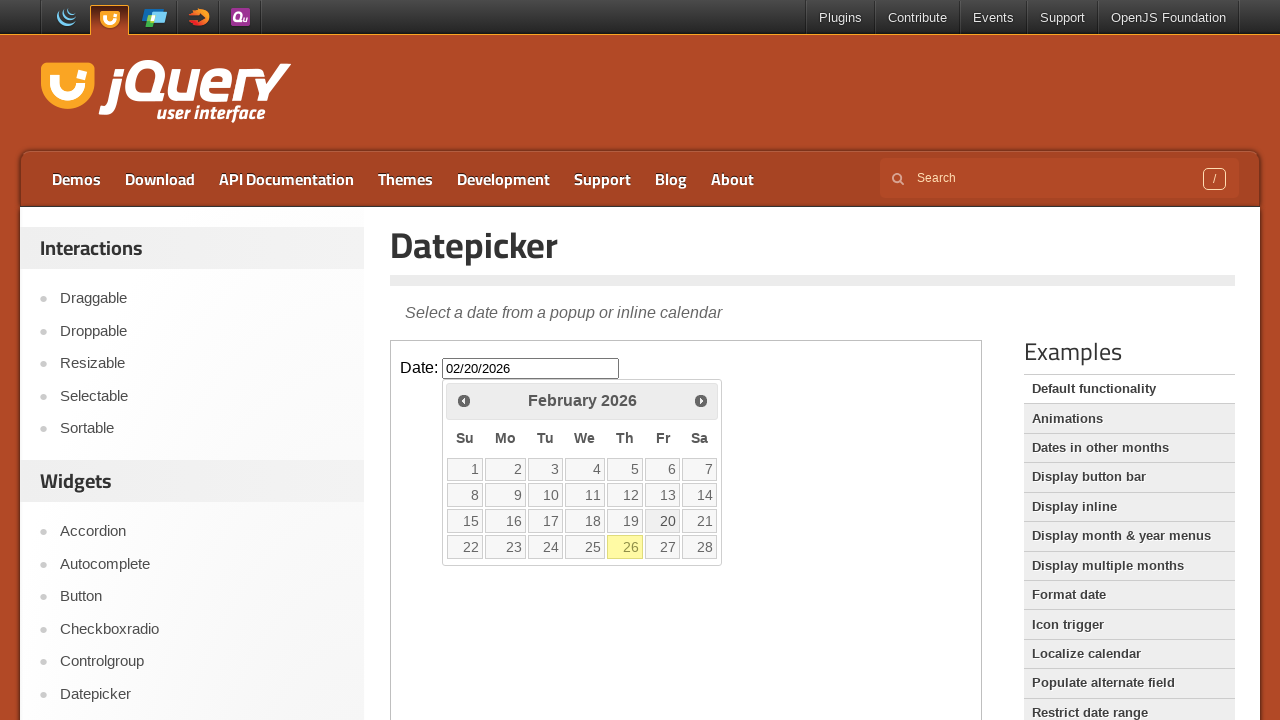

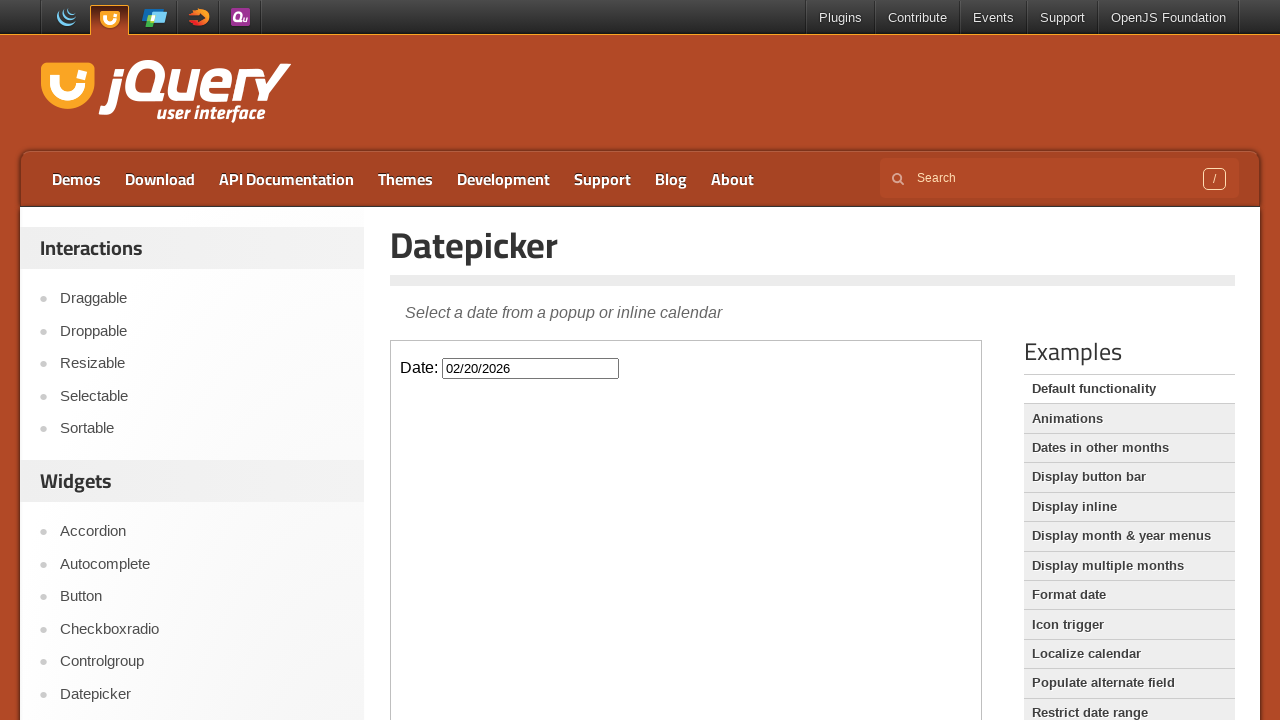